Tests JavaScript alert handling by navigating to the Cancel tab, triggering an alert with a button click, and dismissing the alert dialog.

Starting URL: https://demo.automationtesting.in/Alerts.html

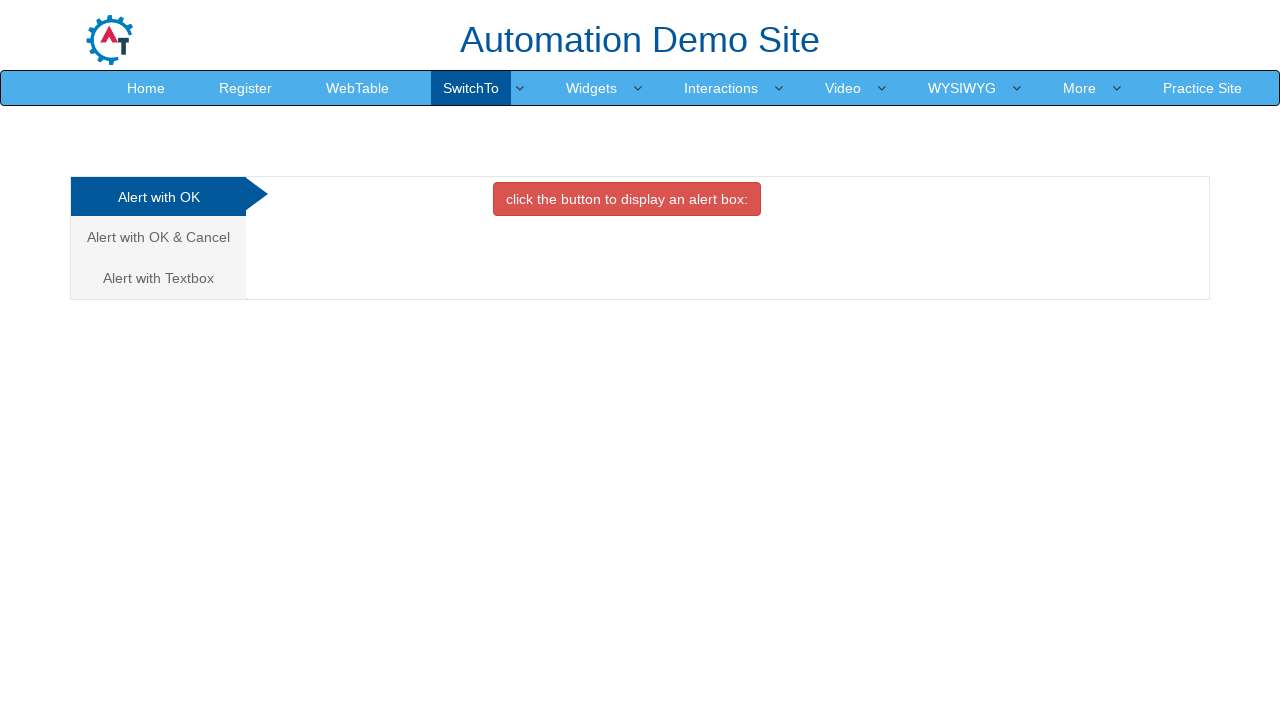

Set up dialog handler to dismiss alerts
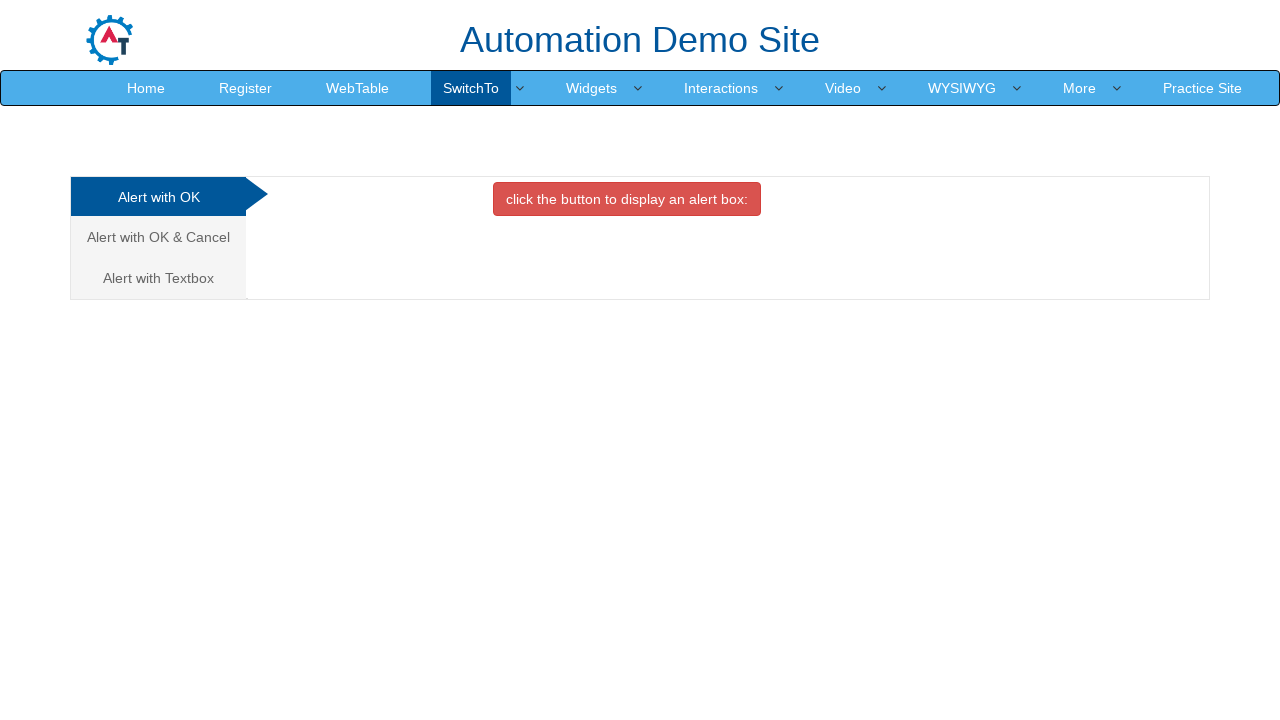

Clicked on the Cancel tab at (158, 237) on a.analystic[href='#CancelTab']
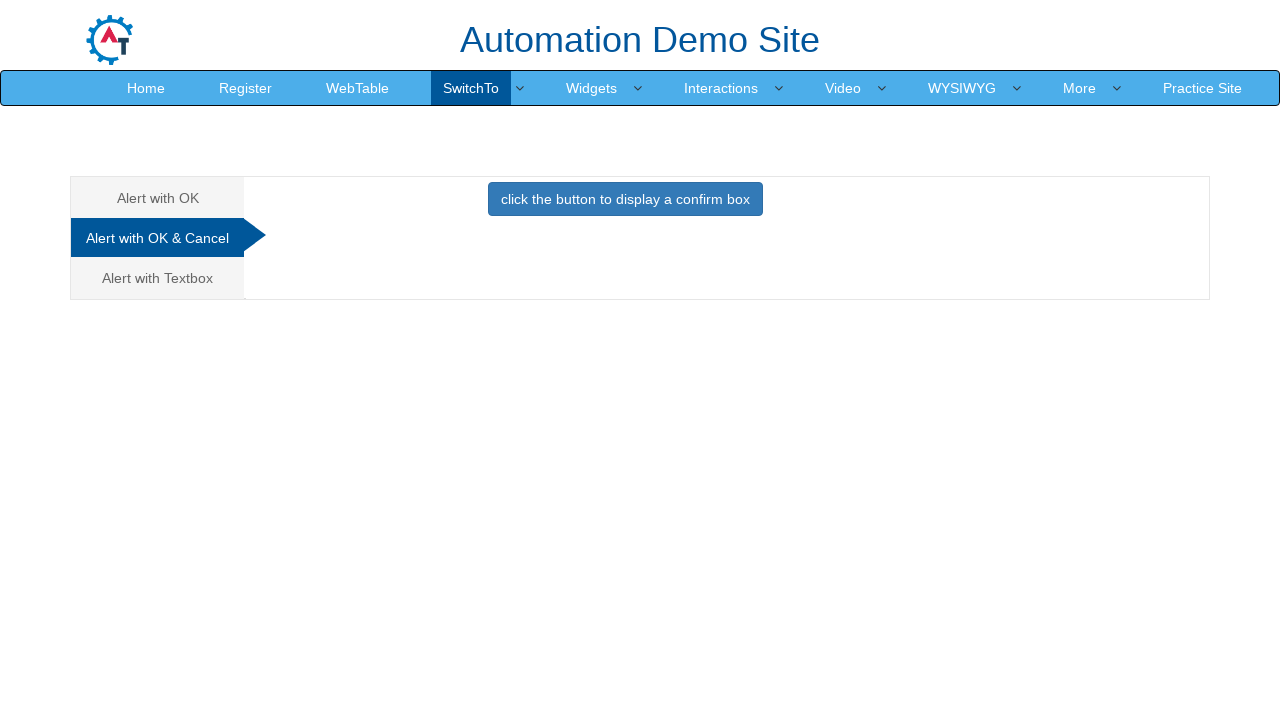

Clicked the button to trigger the alert at (625, 199) on button.btn.btn-primary
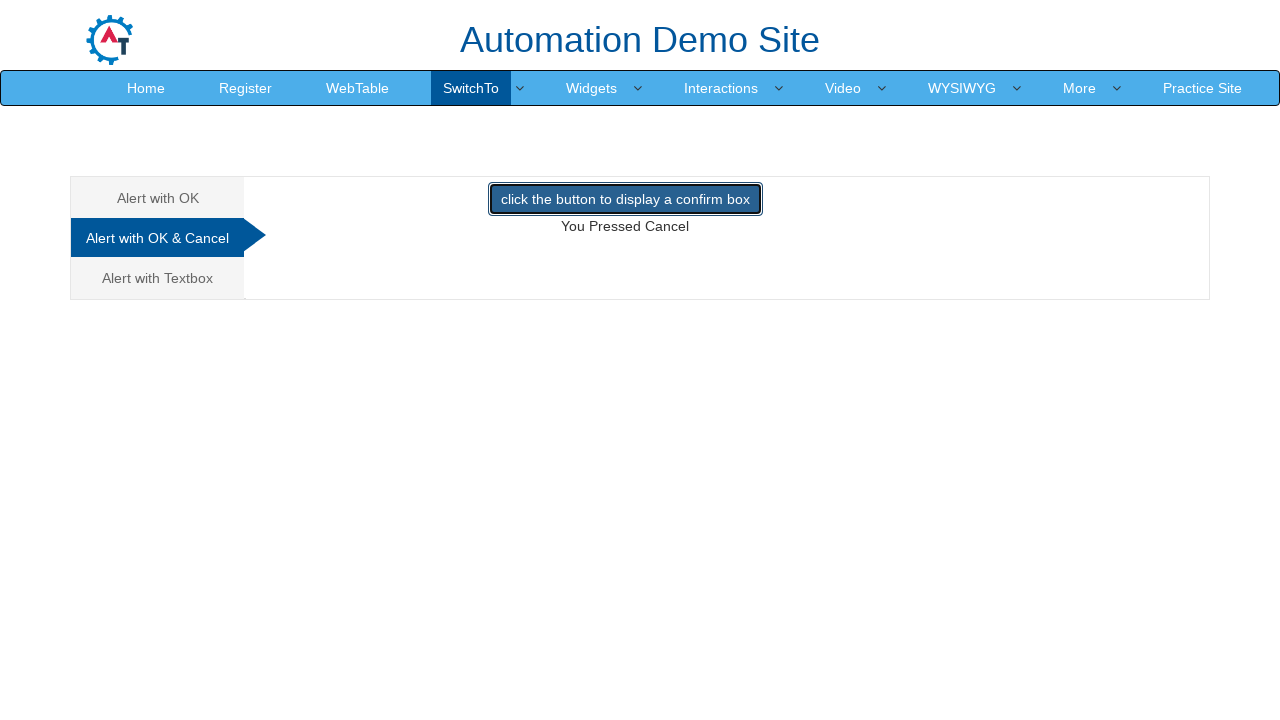

Waited for the dialog handler to process
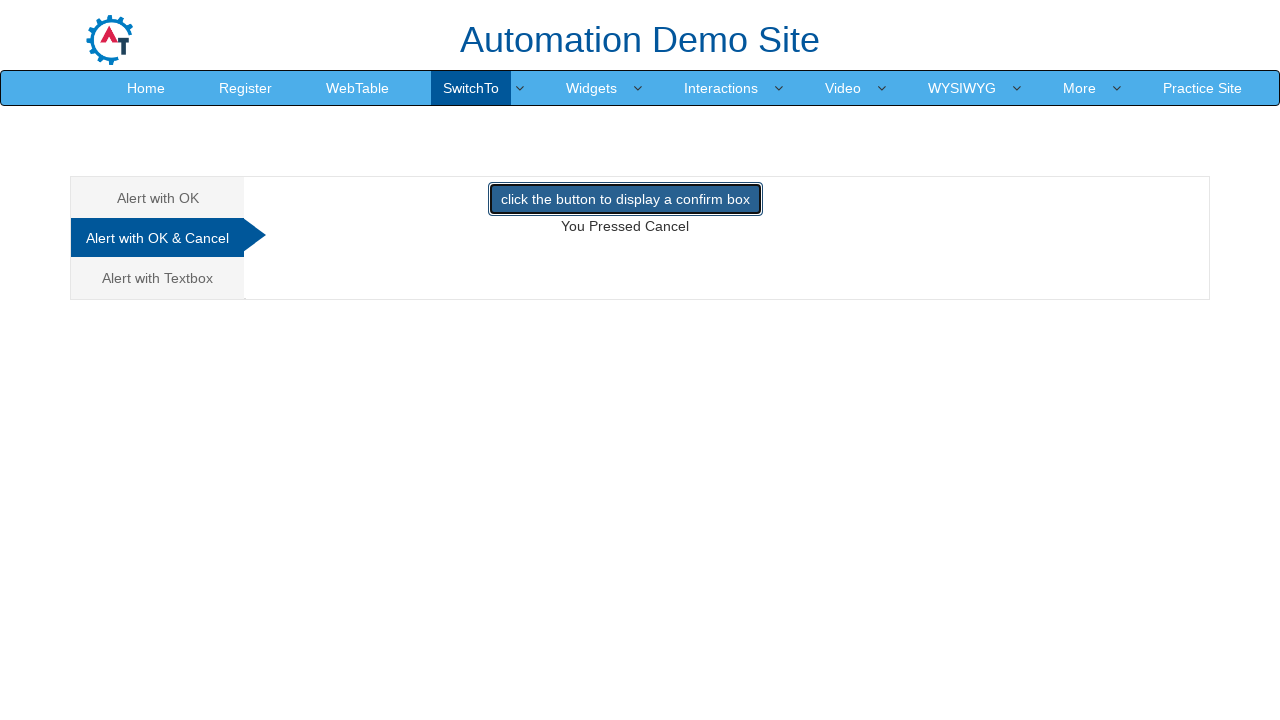

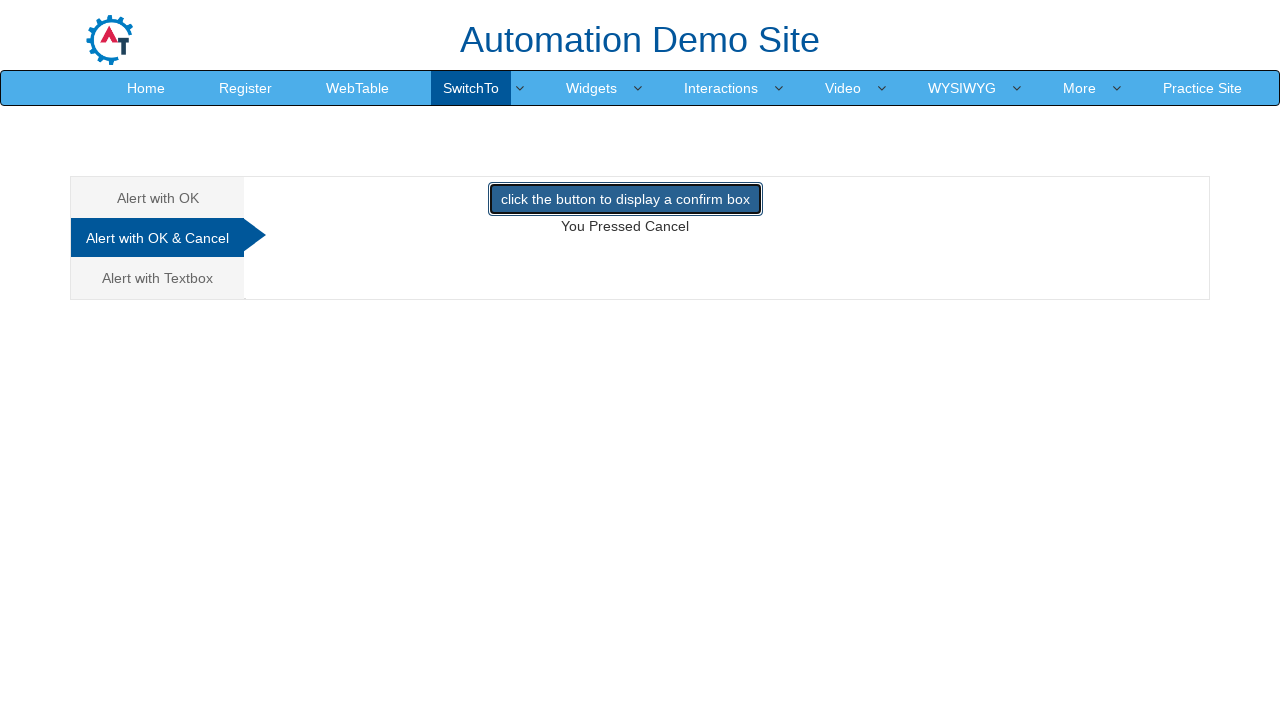